Tests navigation to the Frames page and verifies that Nested Frames and iFrame links are displayed

Starting URL: https://the-internet.herokuapp.com/

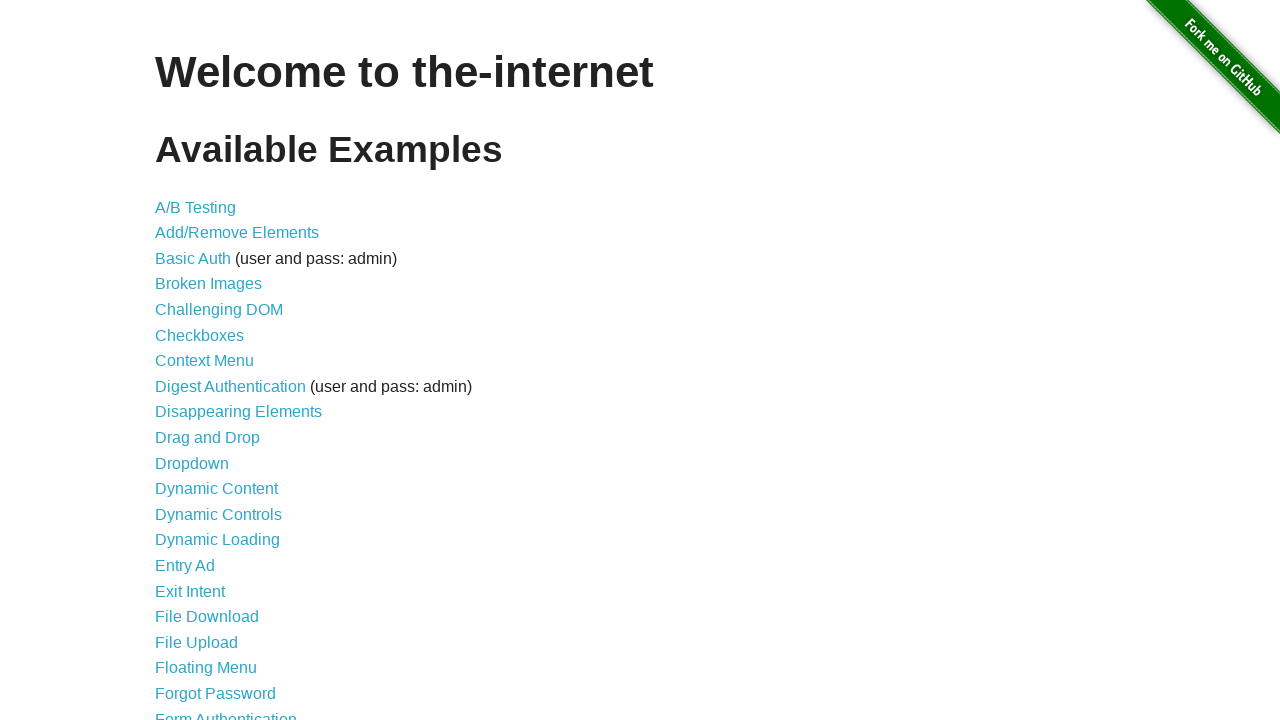

Navigated to the-internet.herokuapp.com home page
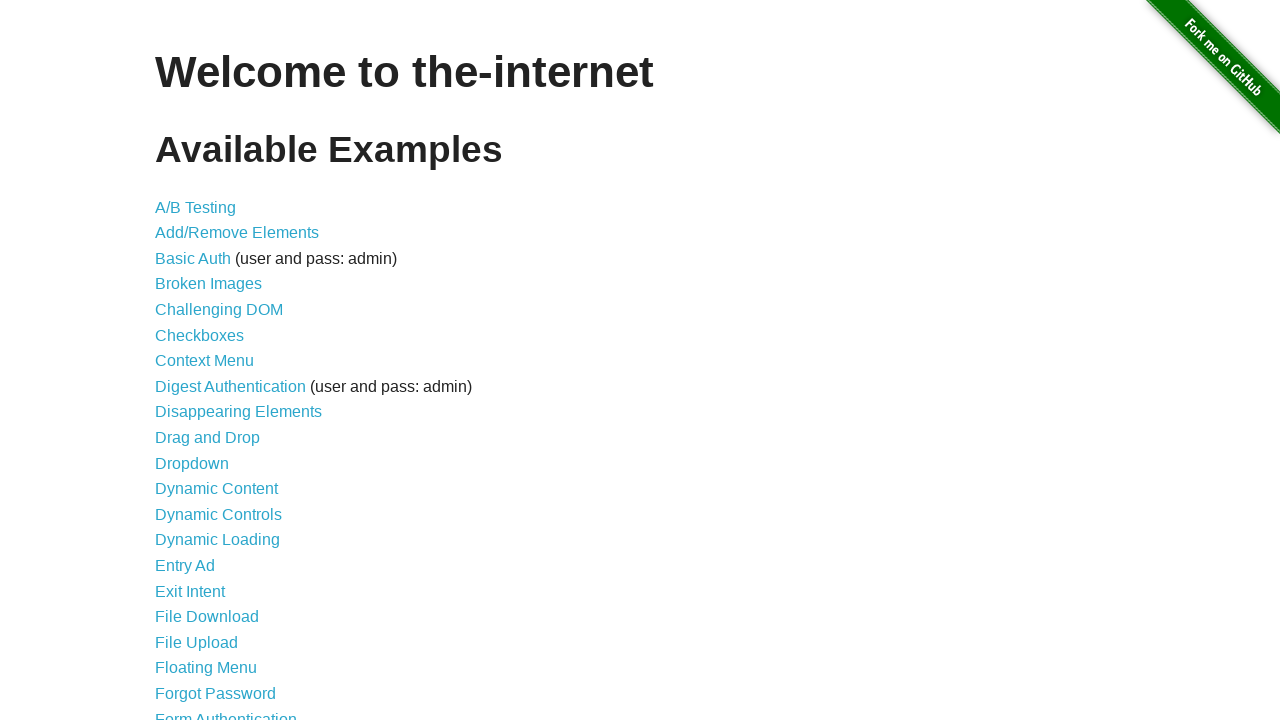

Clicked on Frames link at (182, 361) on text=Frames
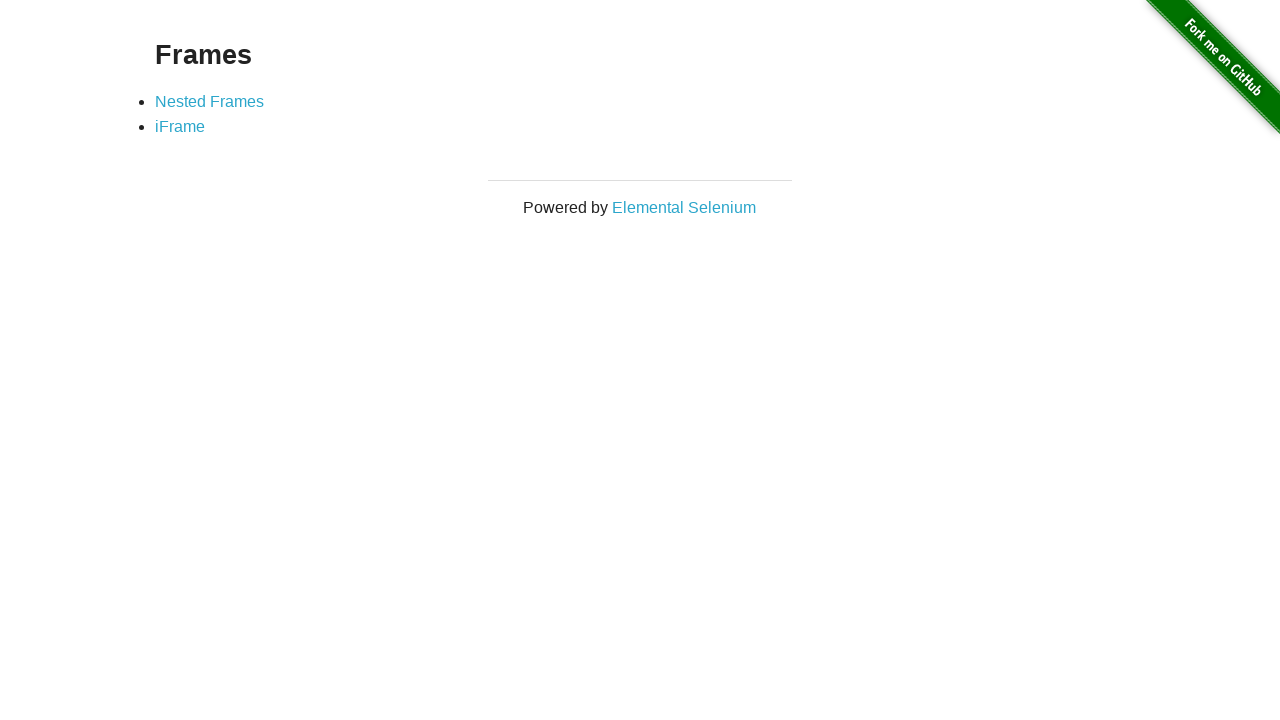

Verified Nested Frames link is displayed
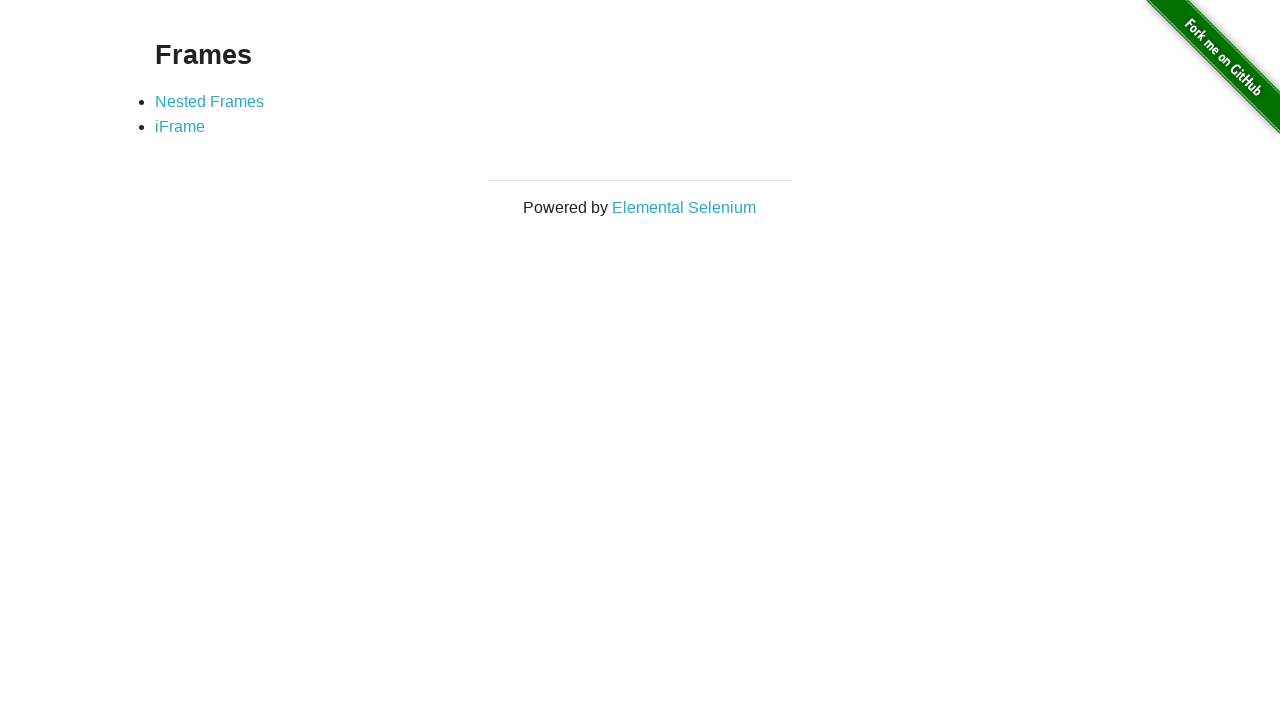

Verified iFrame link is displayed
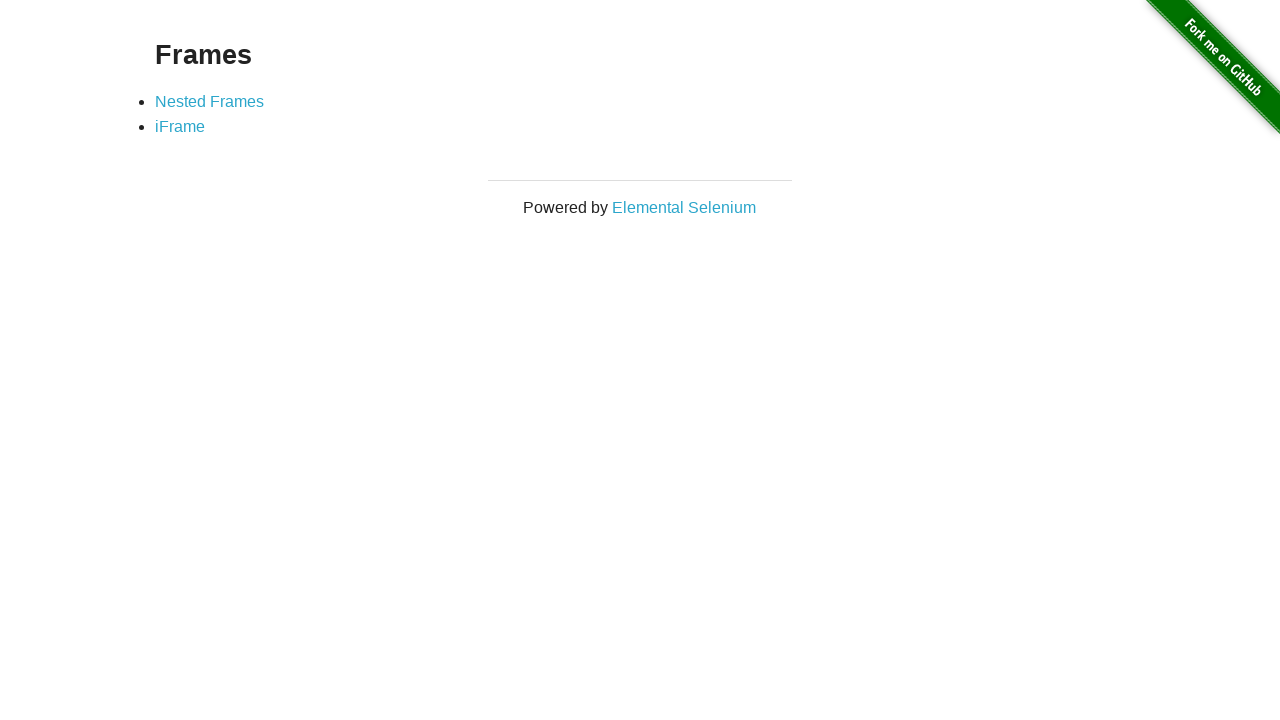

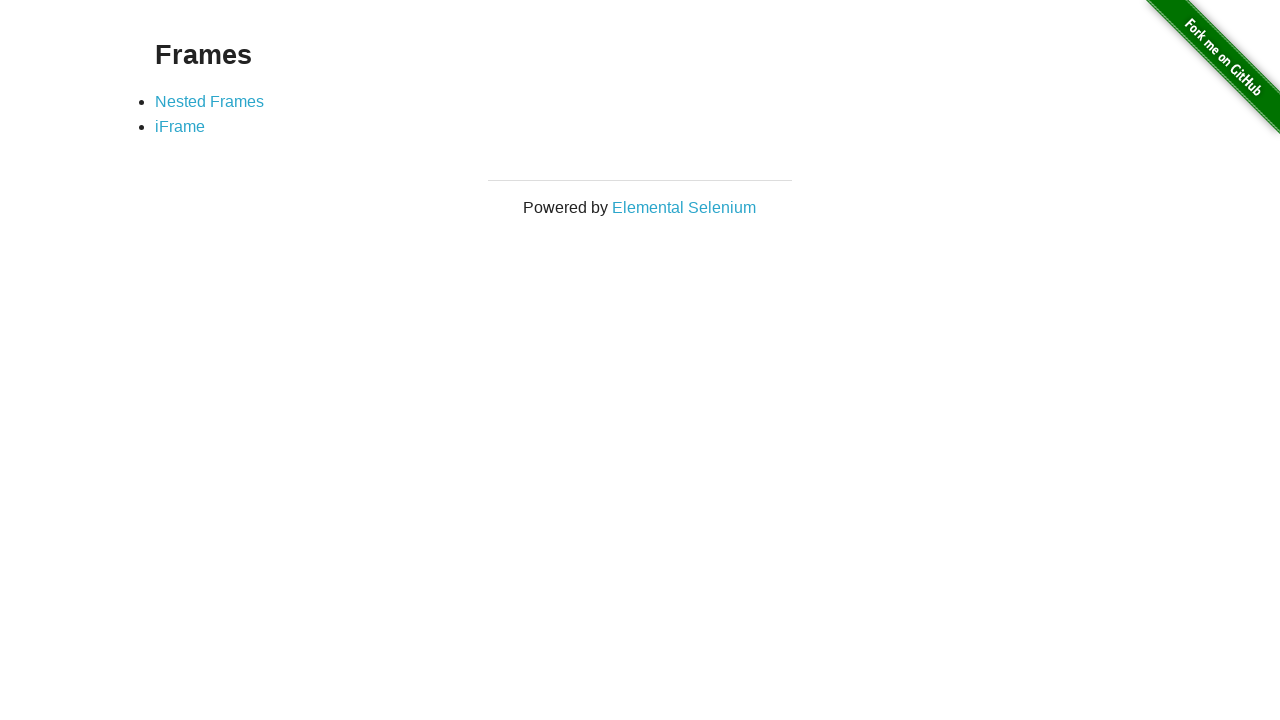